Tests a simple form by filling in first name, last name, city, and country fields, then clicking the submit button.

Starting URL: http://suninjuly.github.io/simple_form_find_task.html

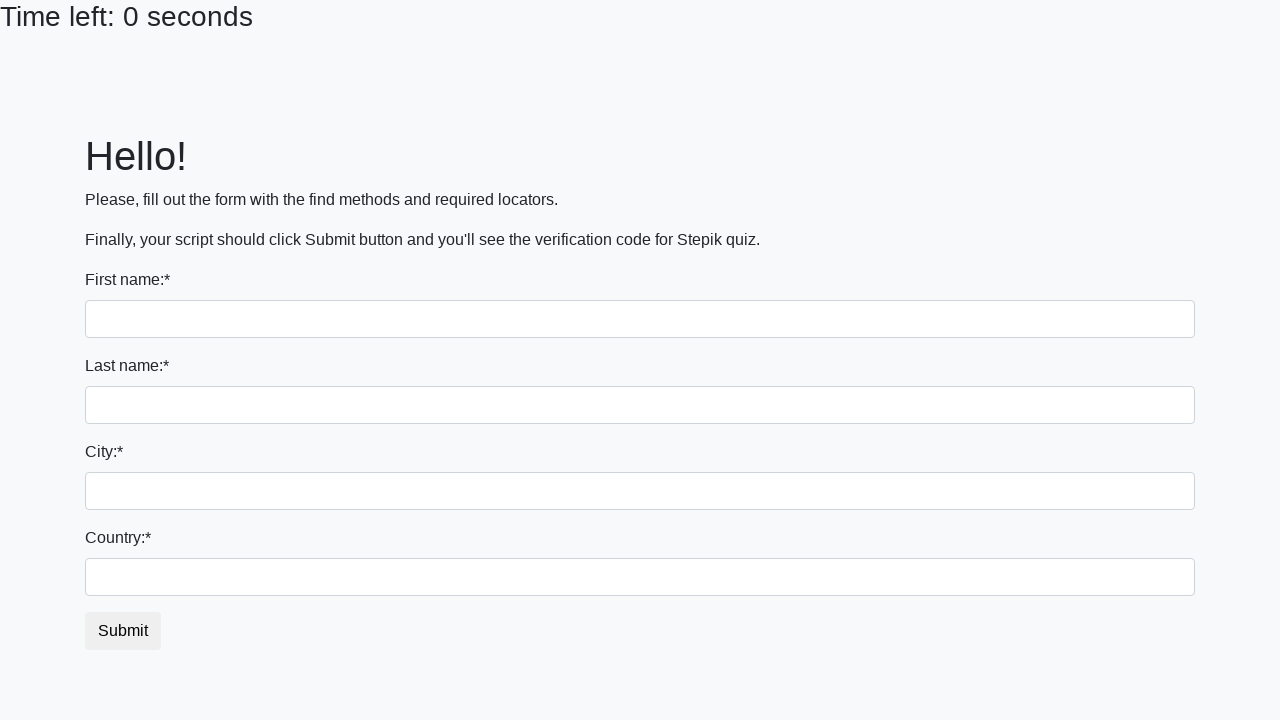

Filled first name field with 'Aleksandr' on input
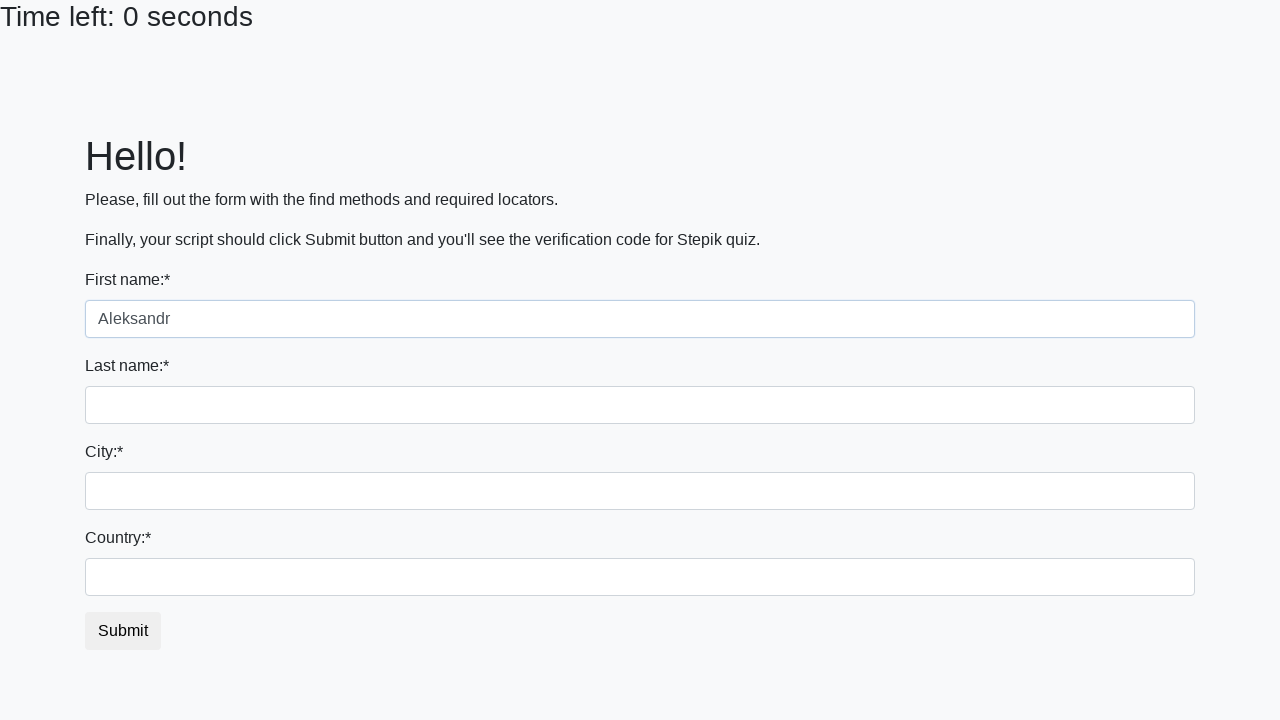

Filled last name field with 'Zenevich' on input[name='last_name']
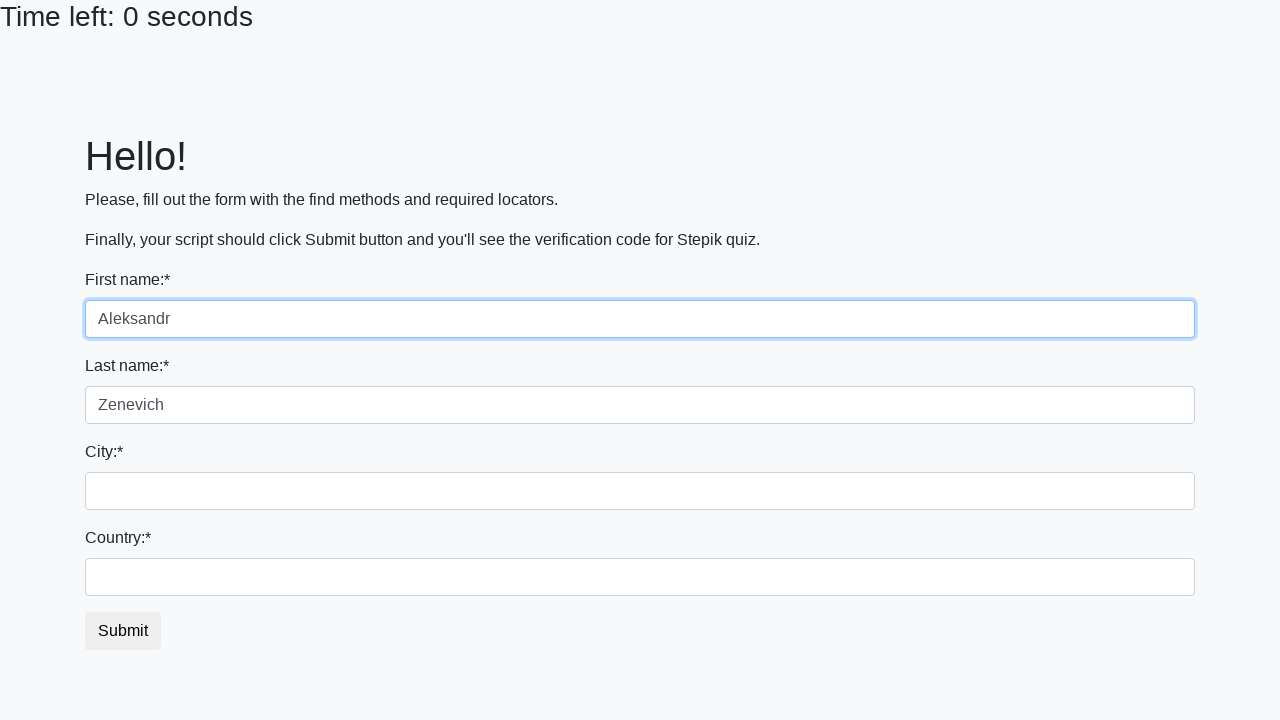

Filled city field with 'Minsk' on .city
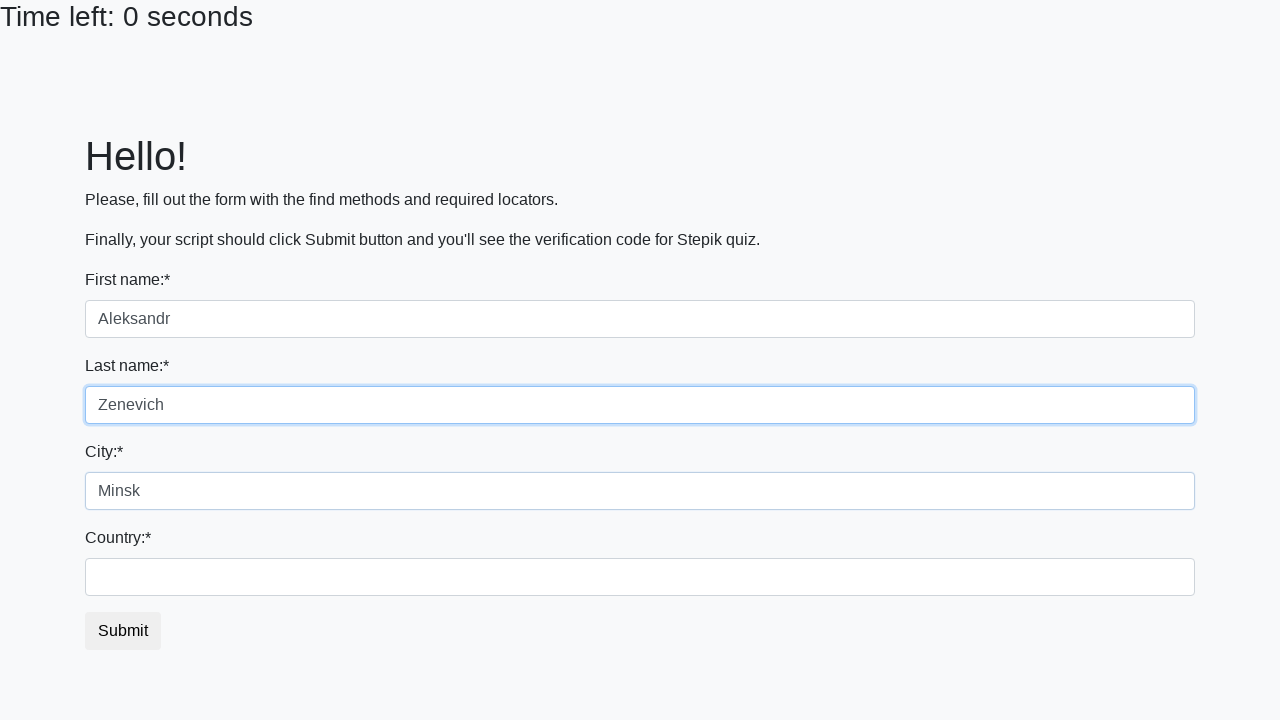

Filled country field with 'Belarus' on #country
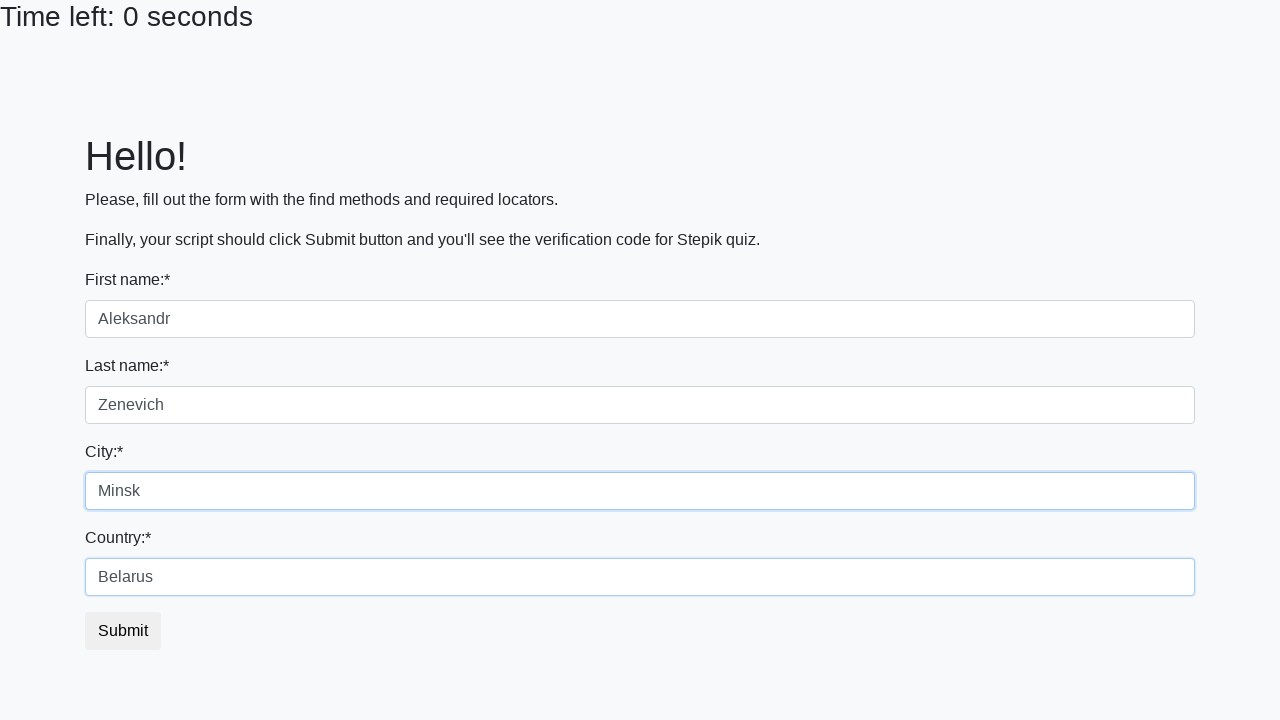

Clicked submit button to complete form submission at (123, 631) on button.btn
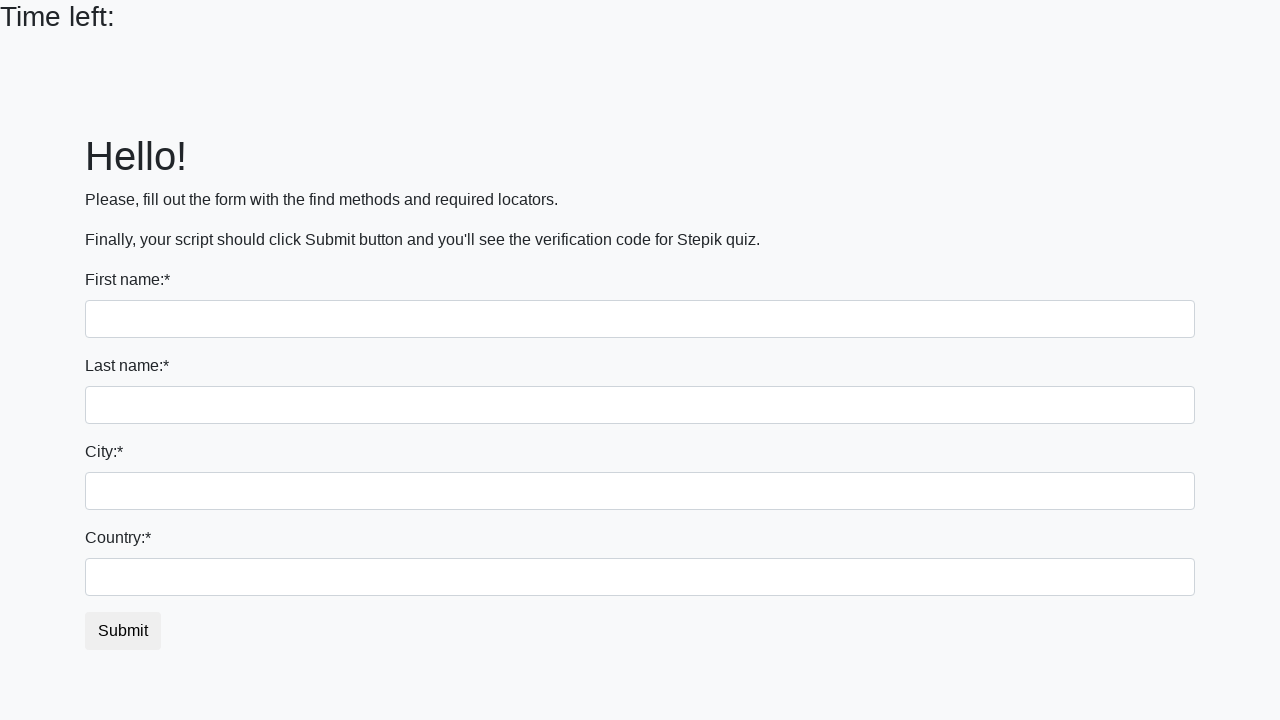

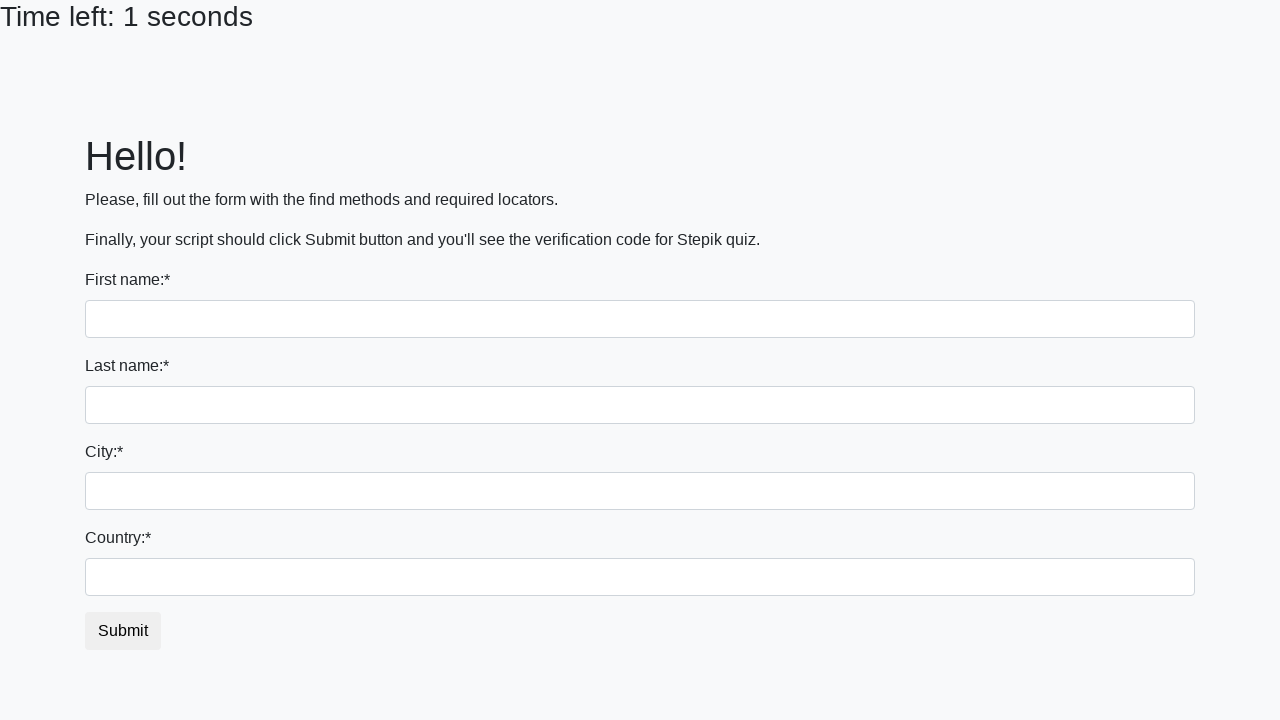